Tests various mouse and keyboard interactions on interactive box elements including right-click, double-click, hover, and shift+click actions.

Starting URL: https://jumafernandez.github.io/soco-web_scraping/data/encuentro-03/html-actionchains.html

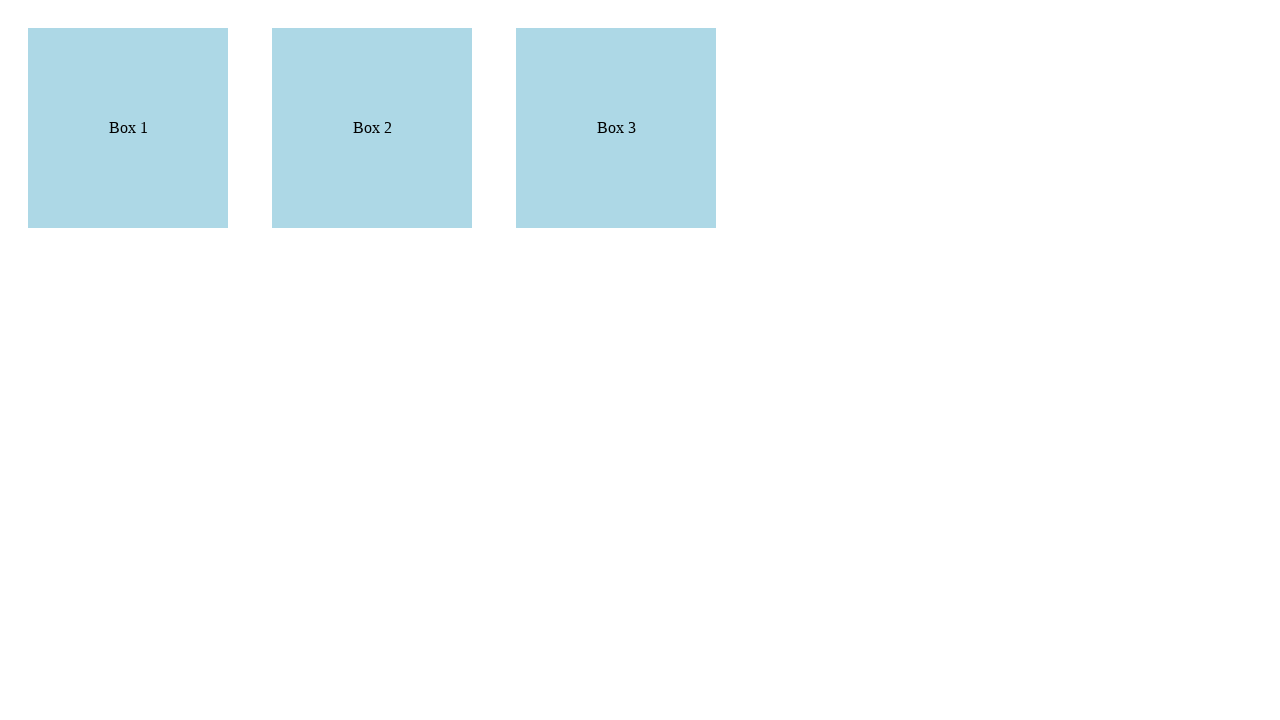

Located Box 1 element
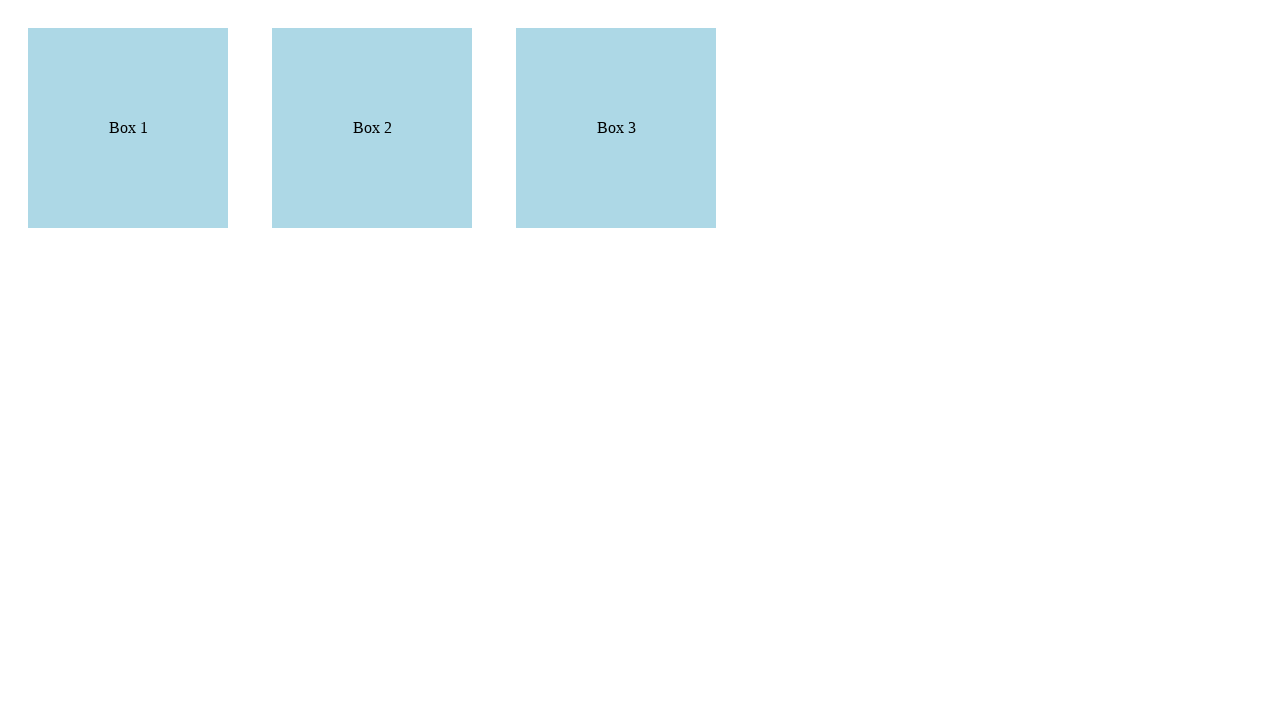

Located Box 2 element
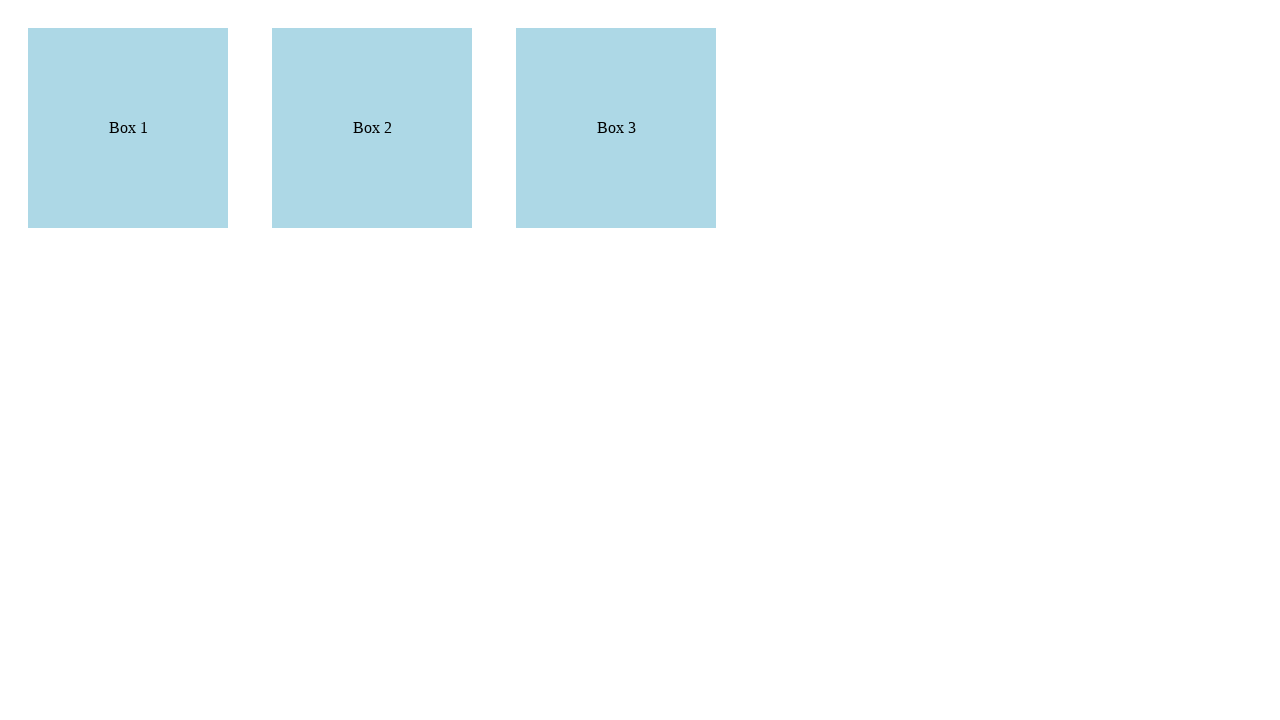

Located Box 3 element
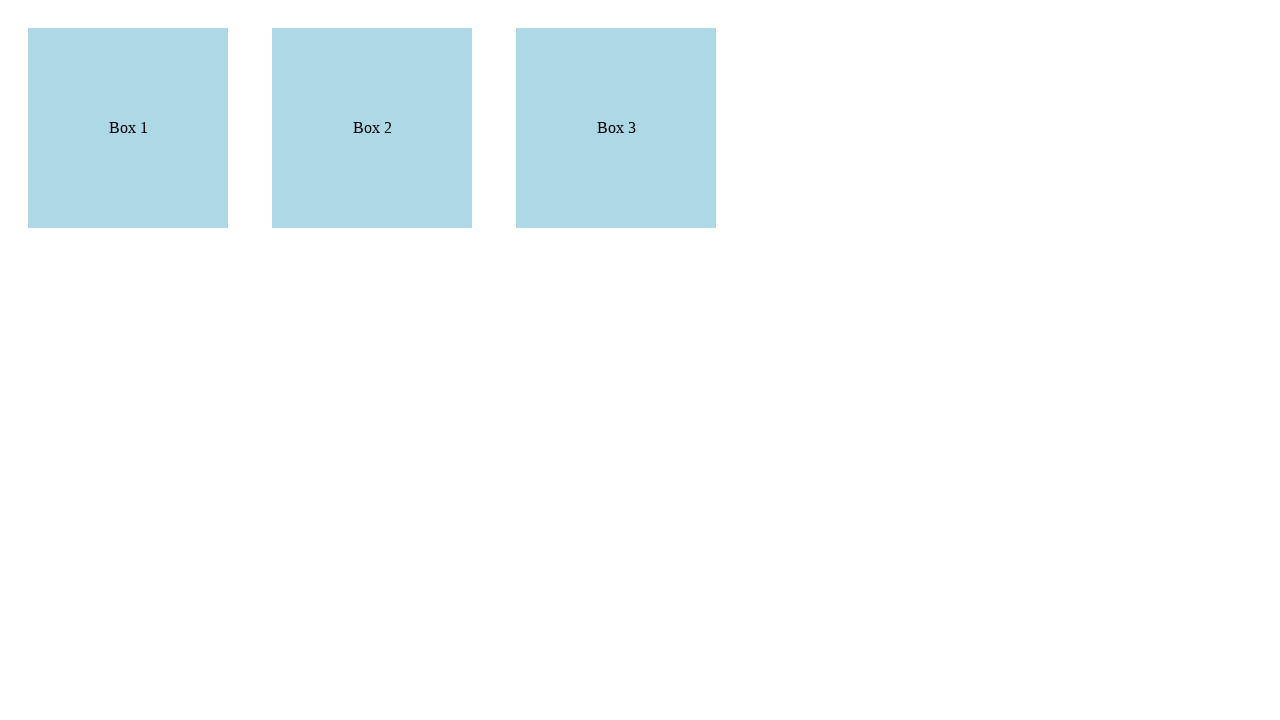

Right-clicked on Box 1 at (128, 128) on #box1
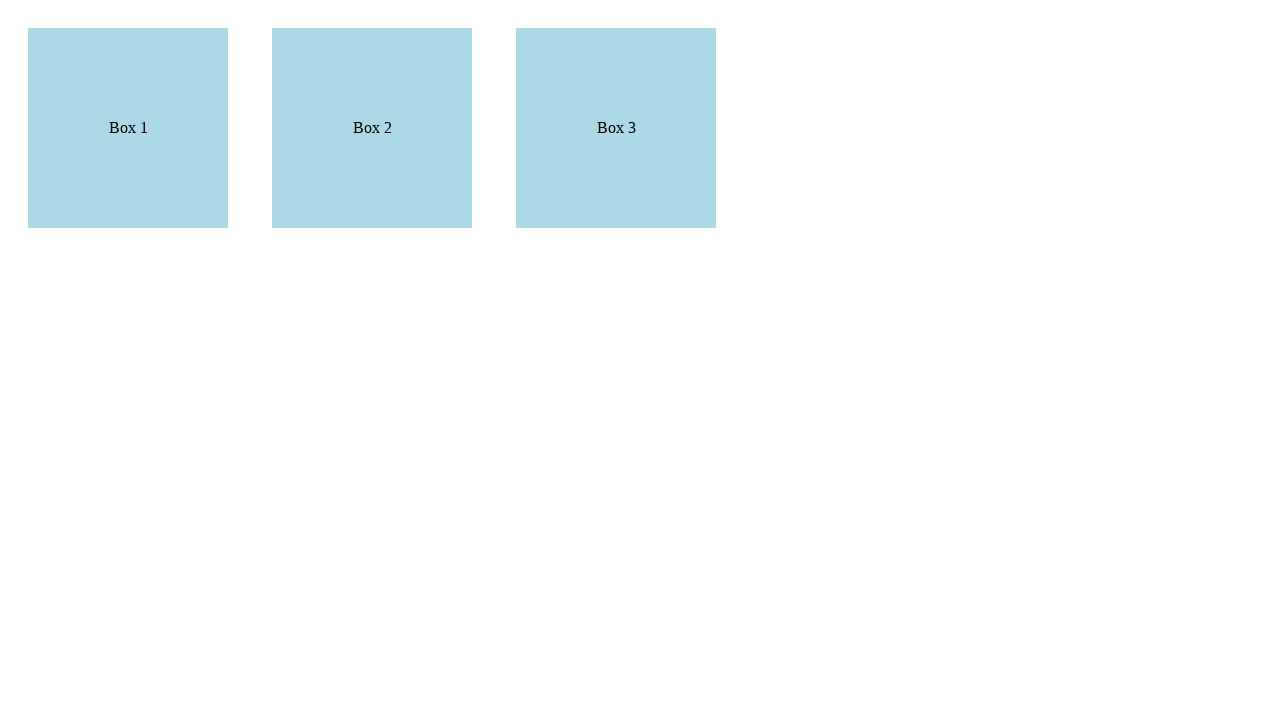

Double-clicked on Box 2 at (372, 128) on #box2
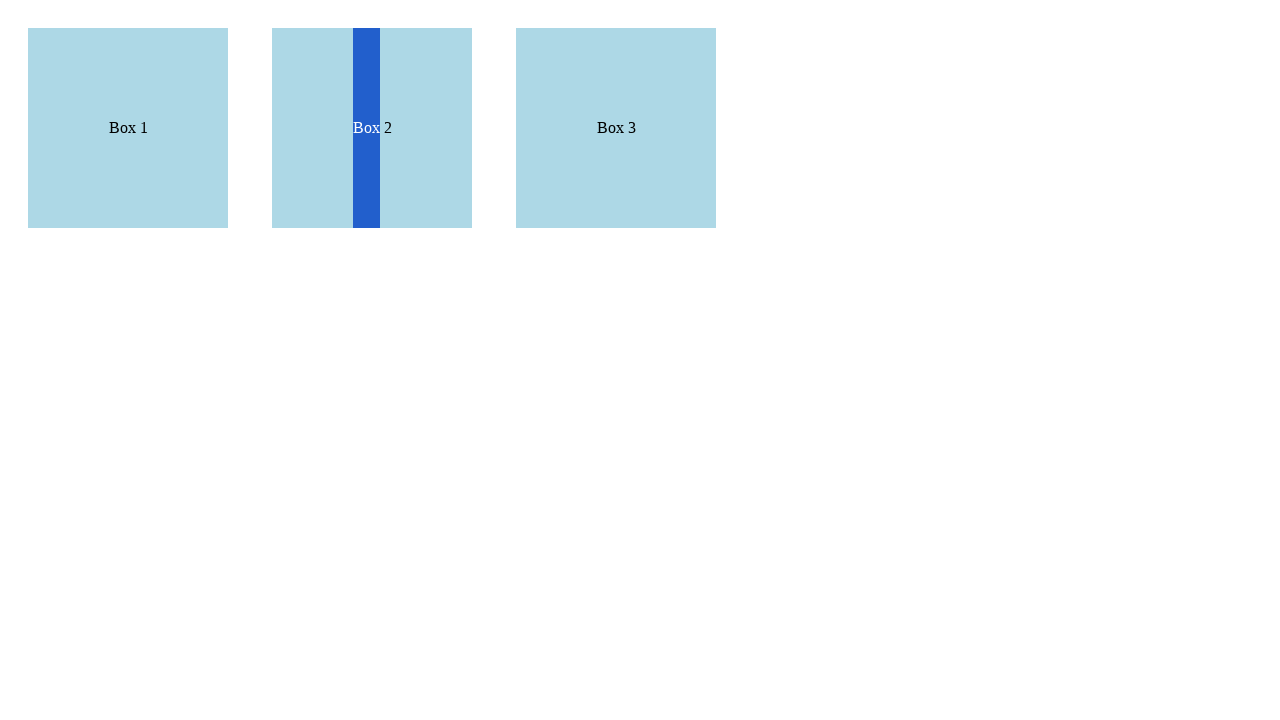

Hovered over Box 3 at (616, 128) on #box3
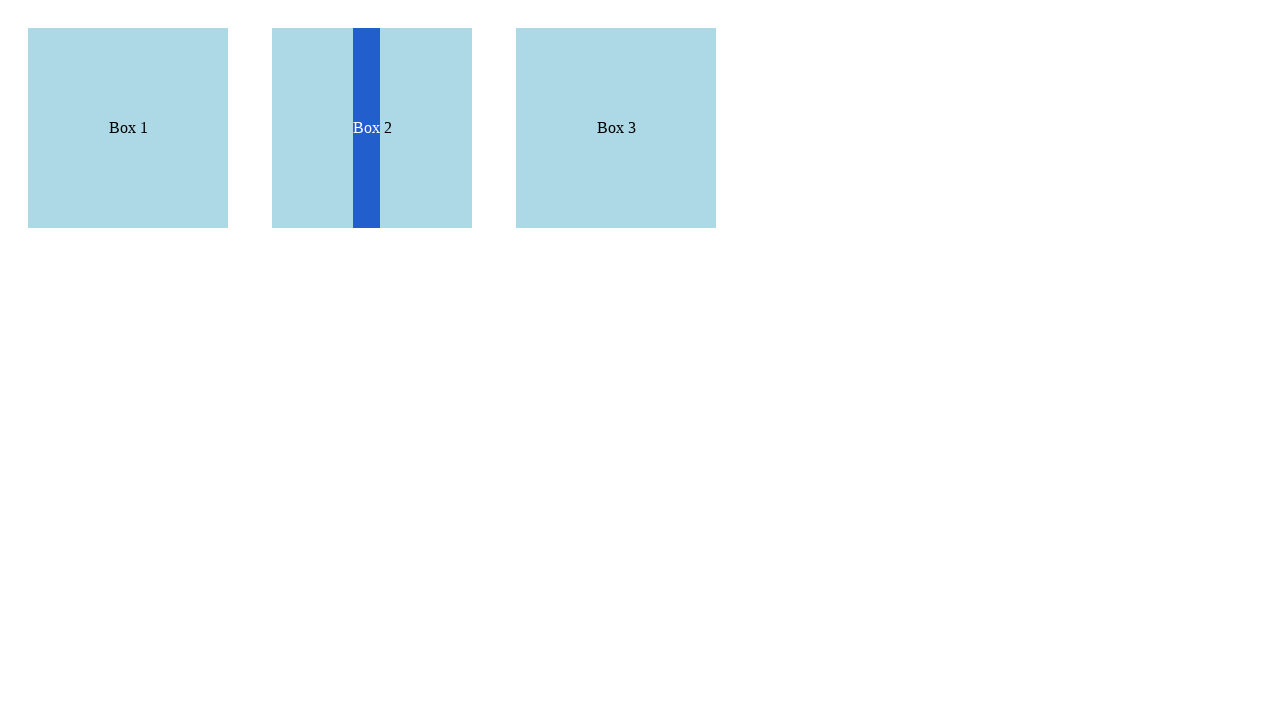

Shift+clicked on Box 3 at (616, 128) on #box3
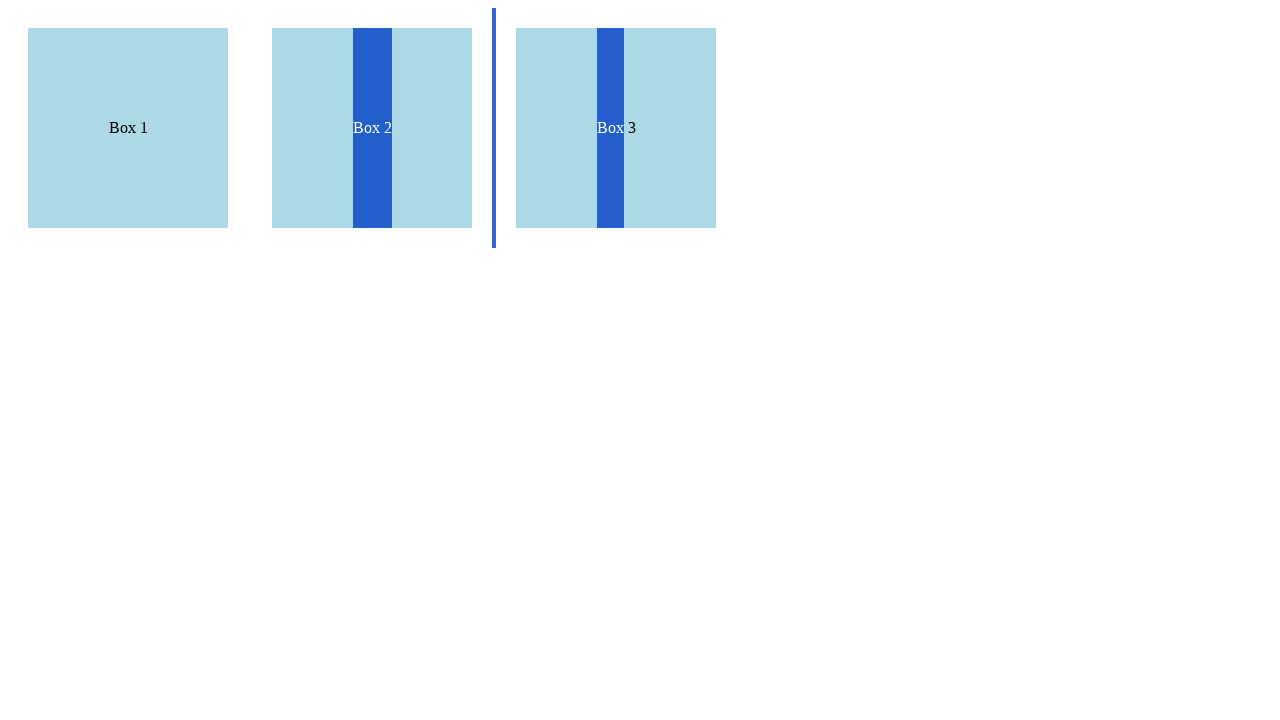

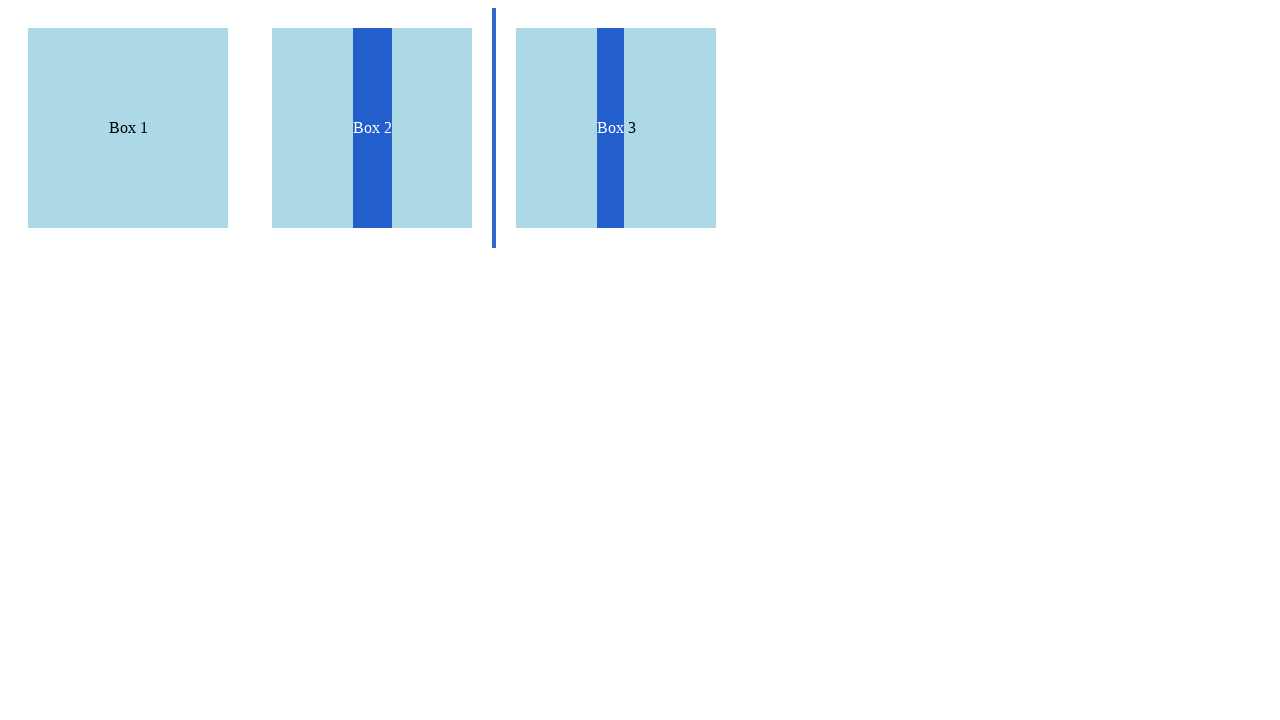